Tests page scrolling functionality by navigating to Smallpdf's Word to PDF converter page and scrolling to find a "Product" heading element, verifying it is visible on the page.

Starting URL: https://smallpdf.com/word-to-pdf

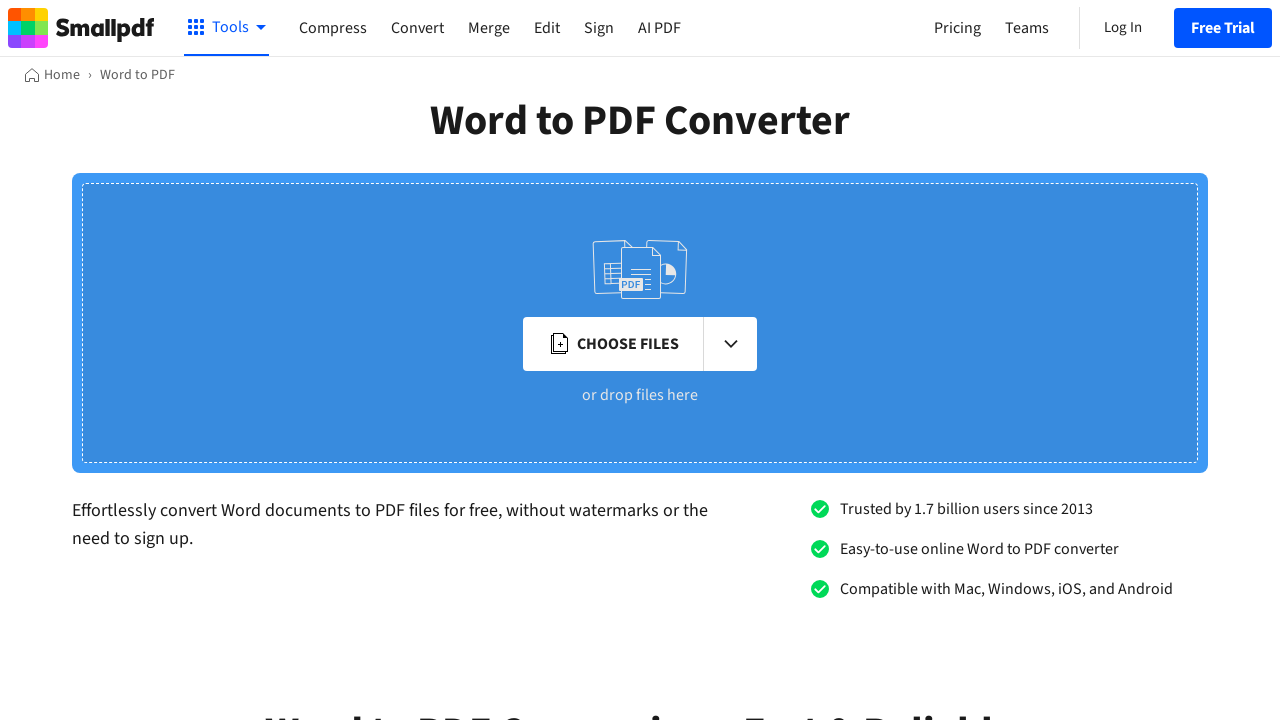

Waited for page to reach networkidle state
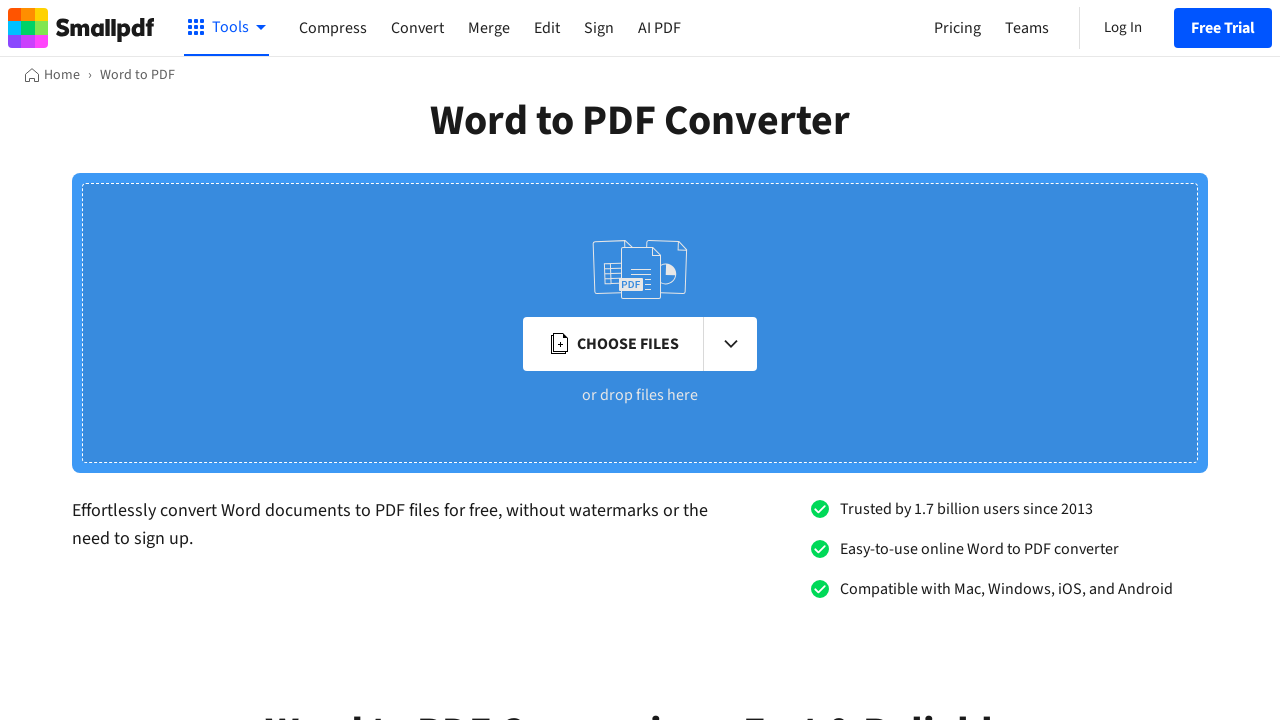

Located Product heading element
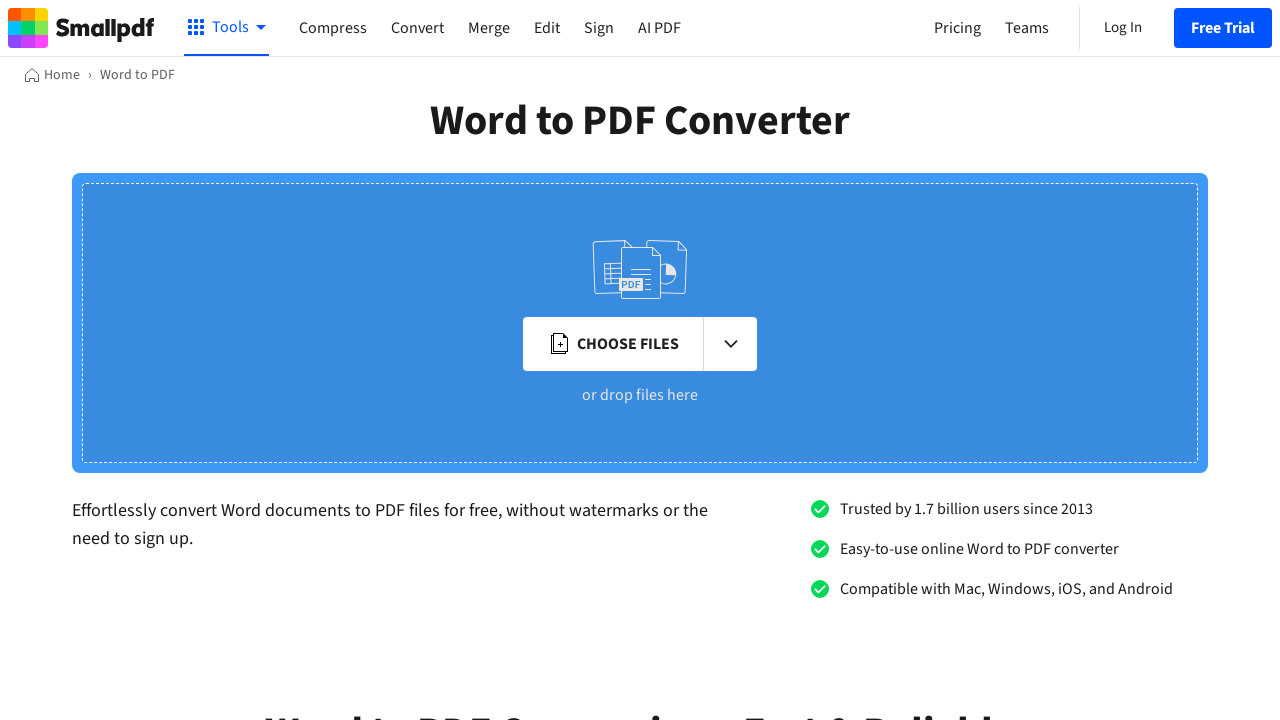

Scrolled Product heading into view
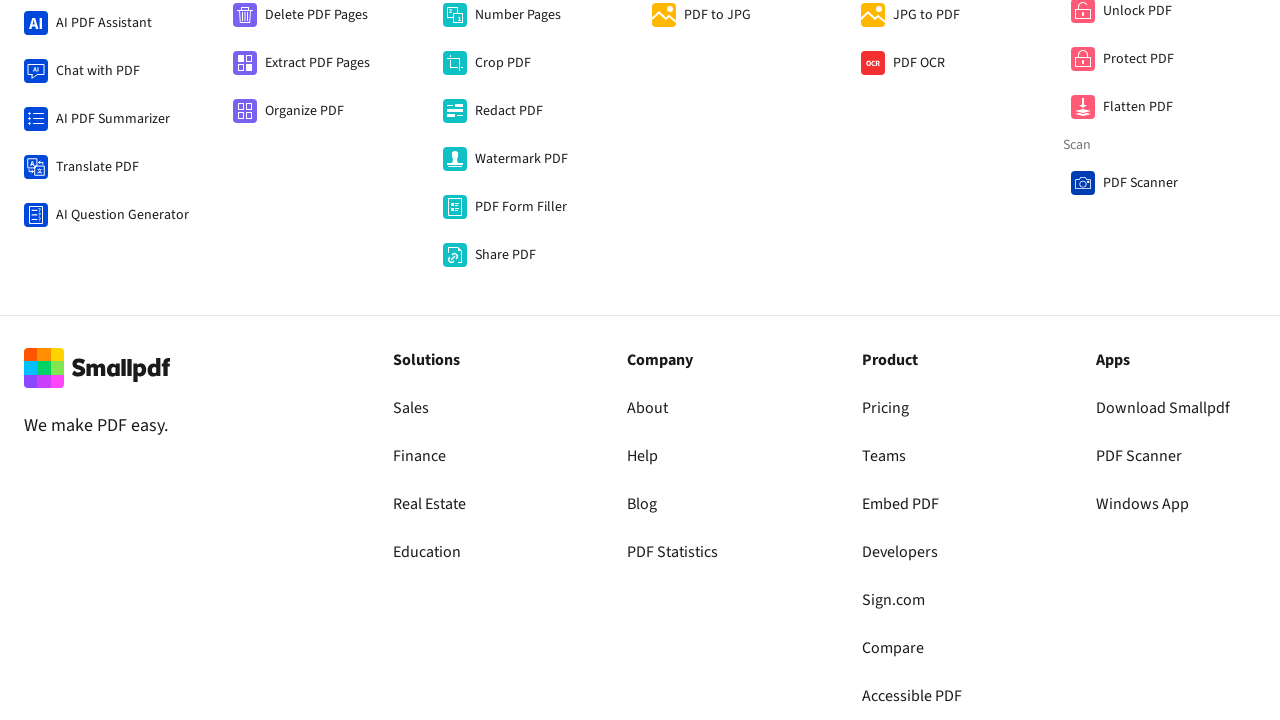

Verified Product heading is visible on page
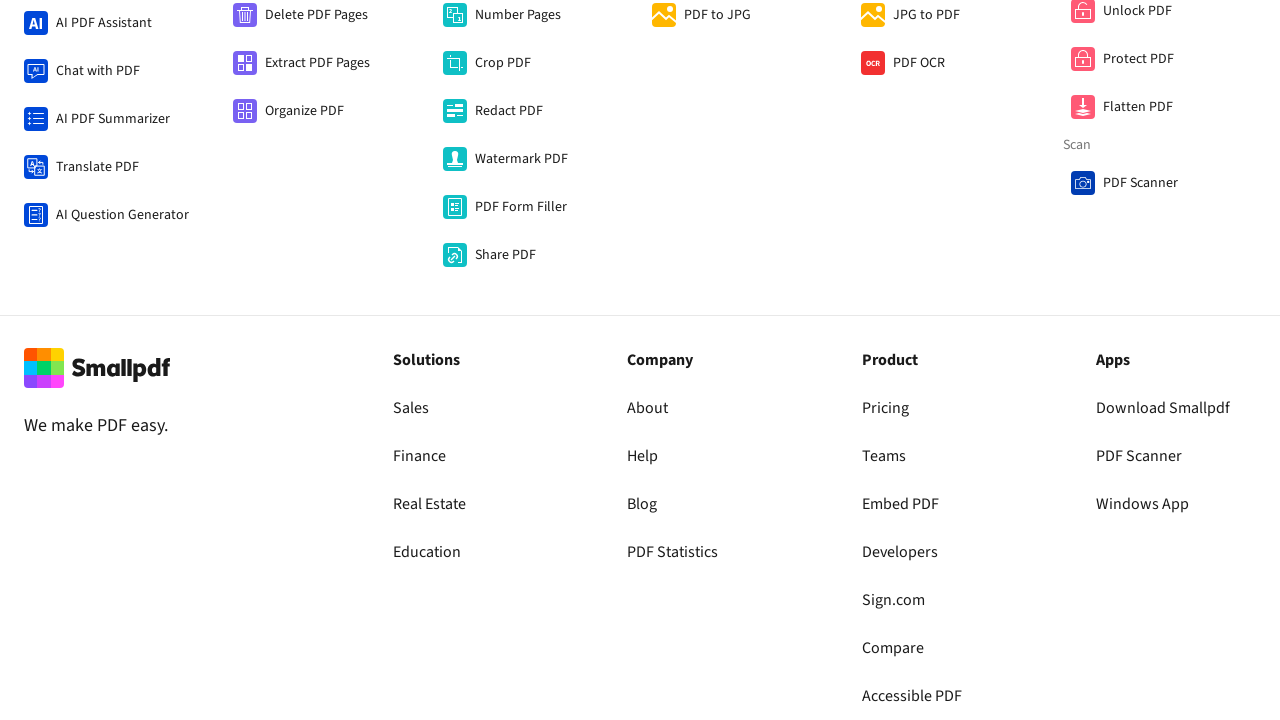

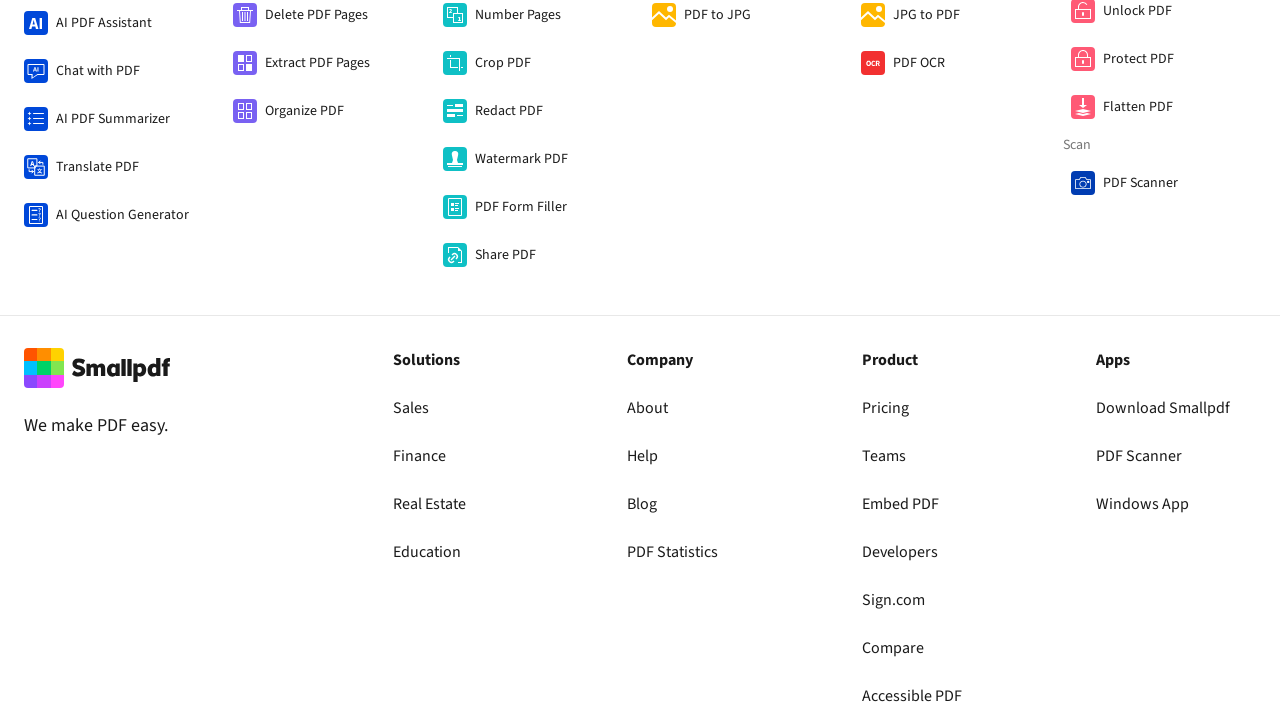